Tests dropdown interaction by clicking a dropdown button, waiting for the Facebook link to become visible, and then clicking it

Starting URL: https://omayo.blogspot.com/

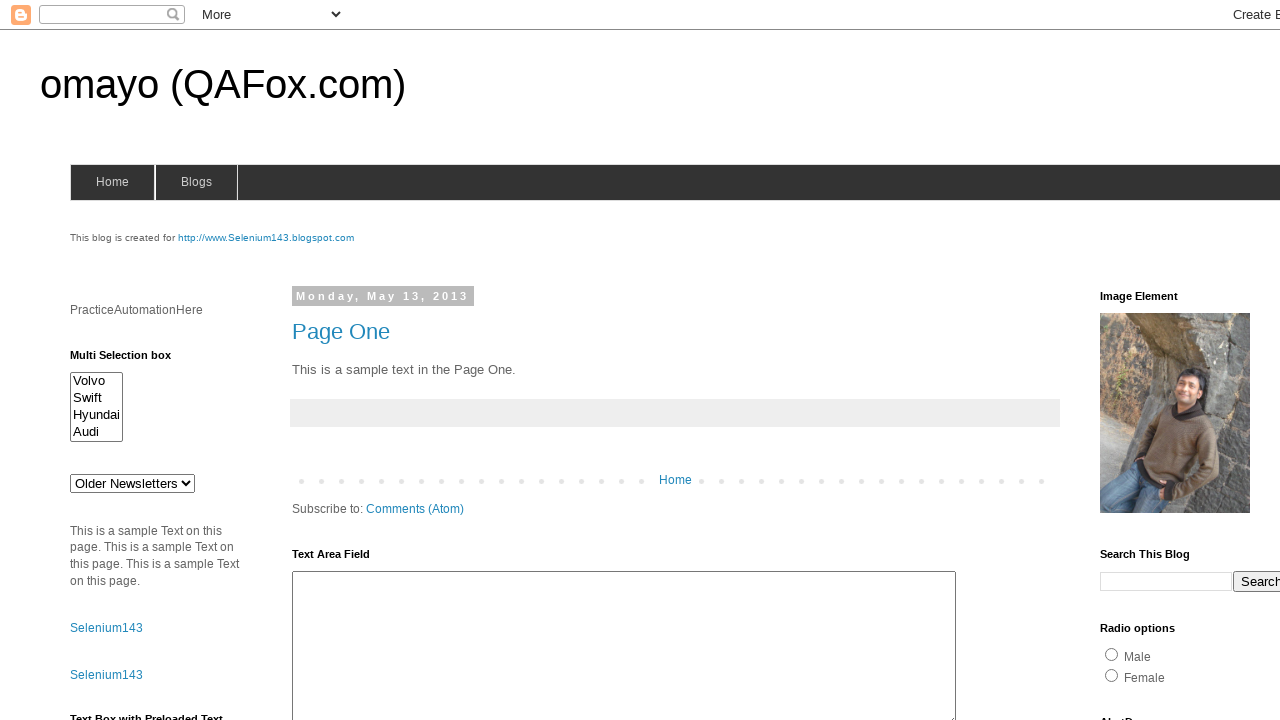

Clicked dropdown button at (1227, 360) on .dropbtn
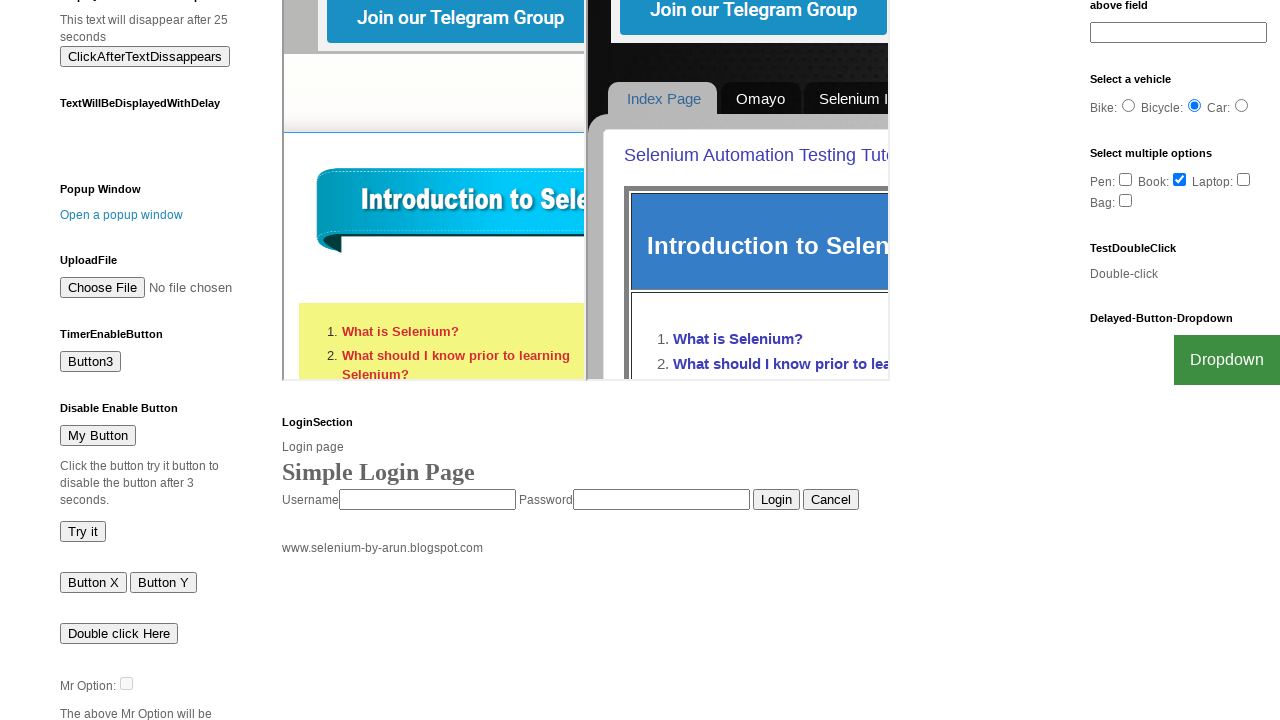

Waited for Facebook link to become visible
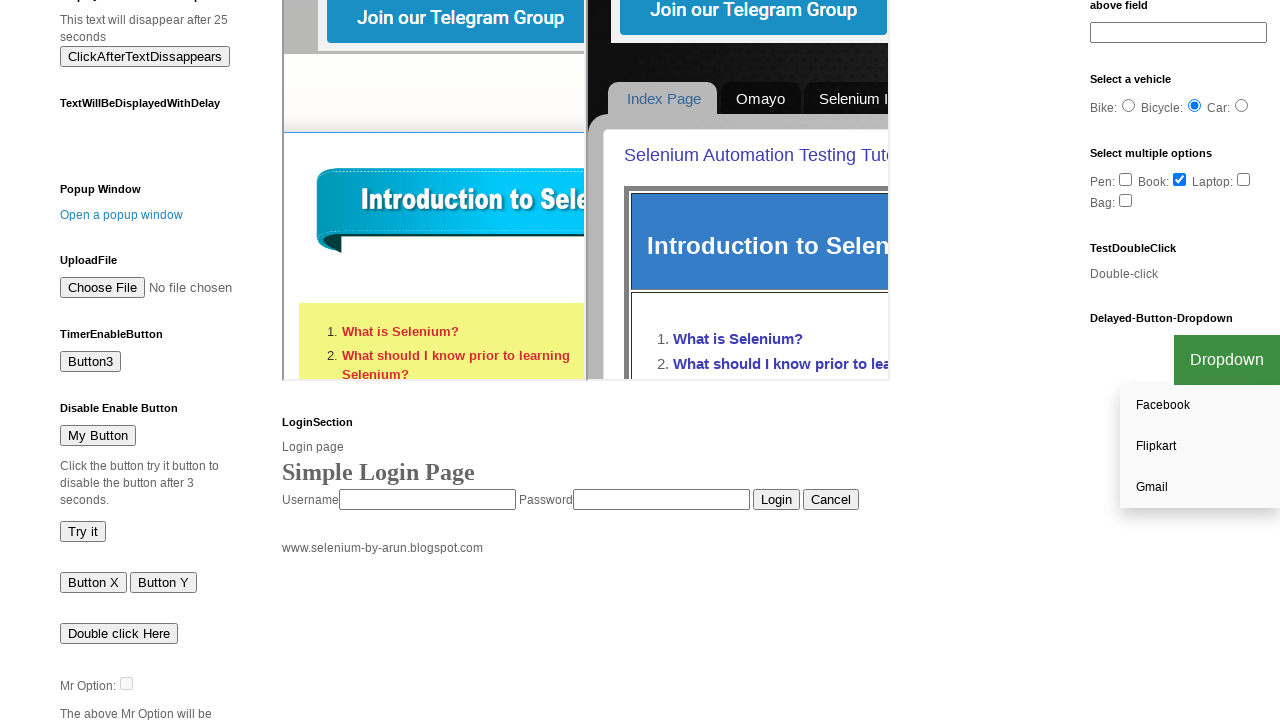

Clicked Facebook link at (1200, 406) on text=Facebook
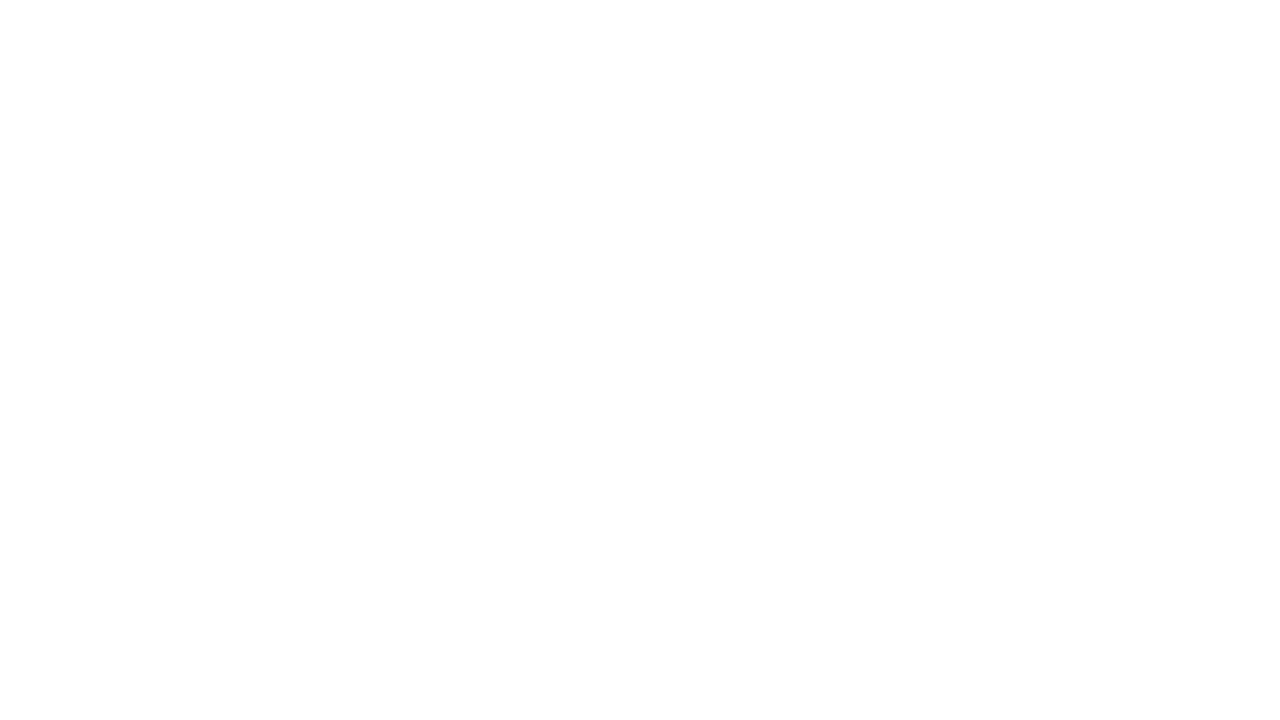

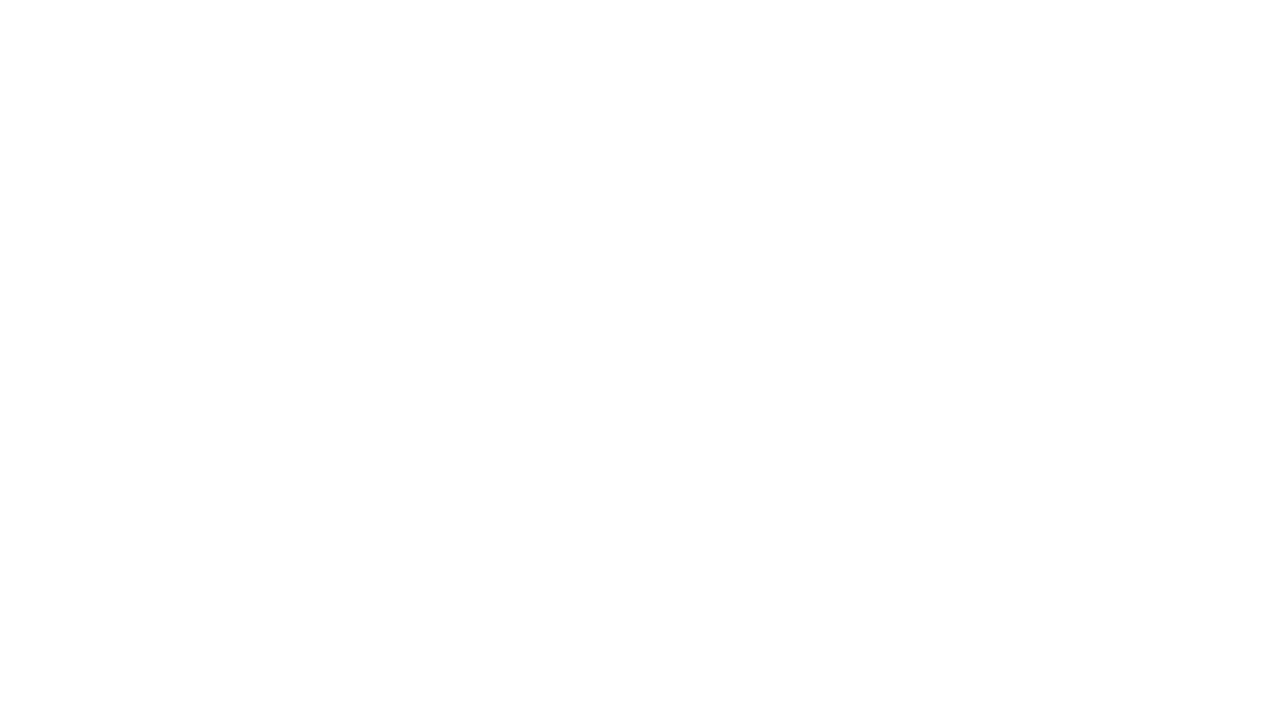